Tests AJAX auto-waiting by clicking a button that triggers an AJAX request and then clicking on the success element once it appears.

Starting URL: http://uitestingplayground.com/ajax

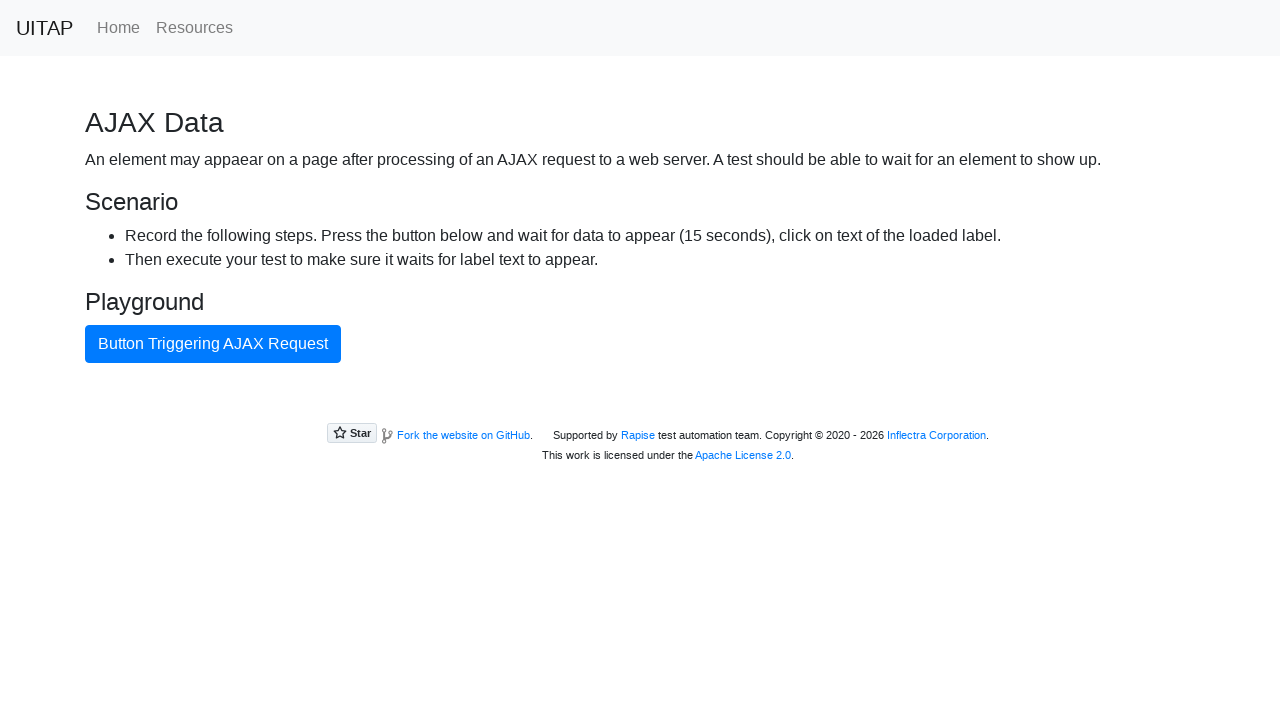

Navigated to AJAX auto-waiting test page
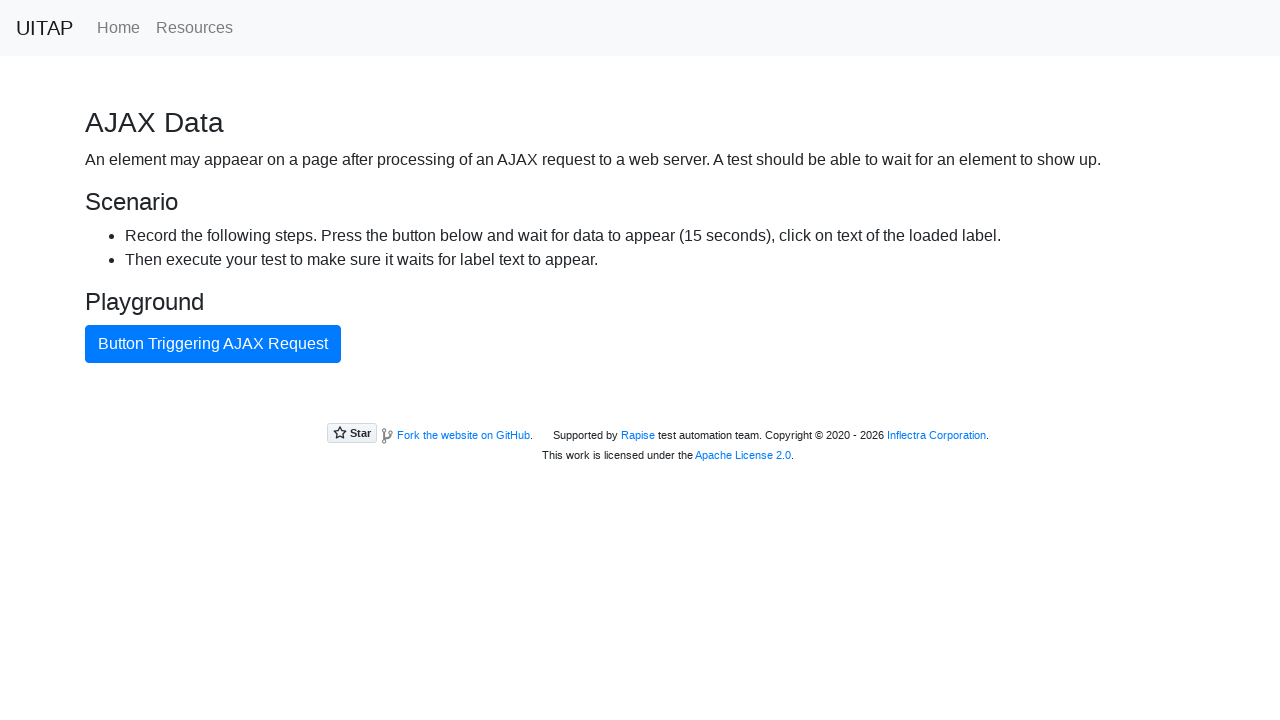

Clicked button to trigger AJAX request at (213, 344) on internal:role=button[name="Button Triggering AJAX Request"i]
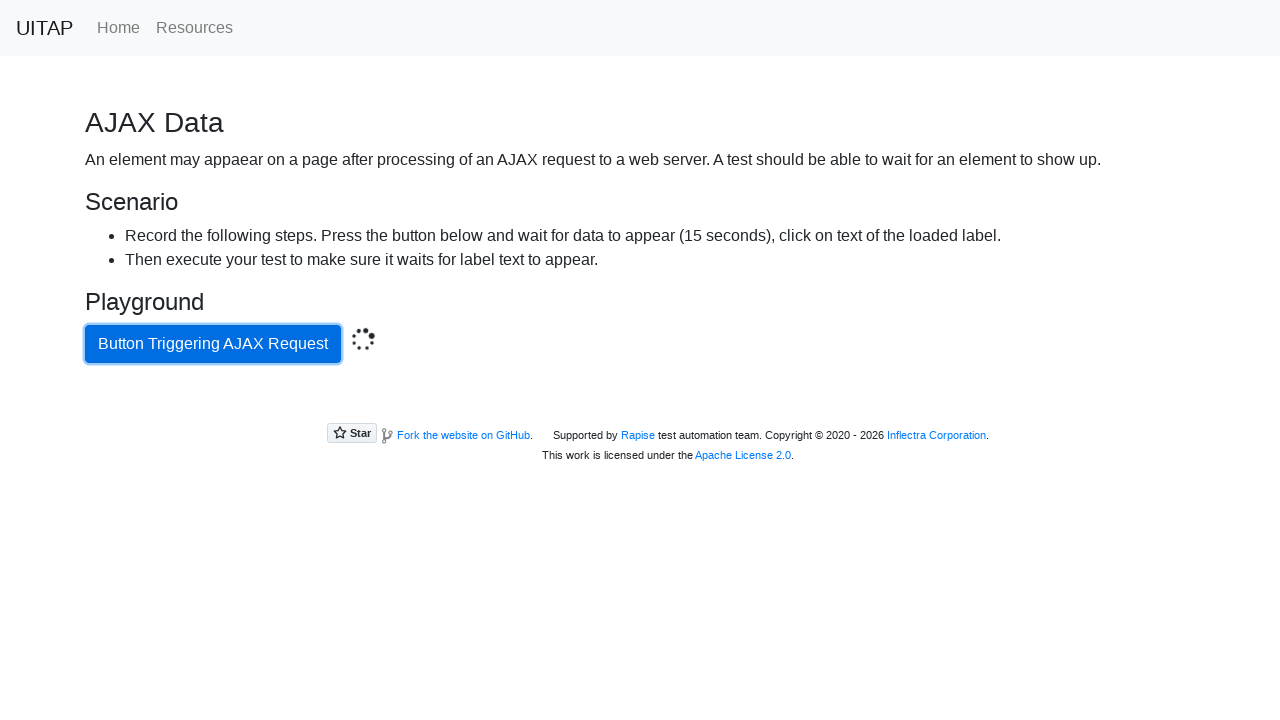

Clicked success element after AJAX response appeared at (640, 405) on .bg-success
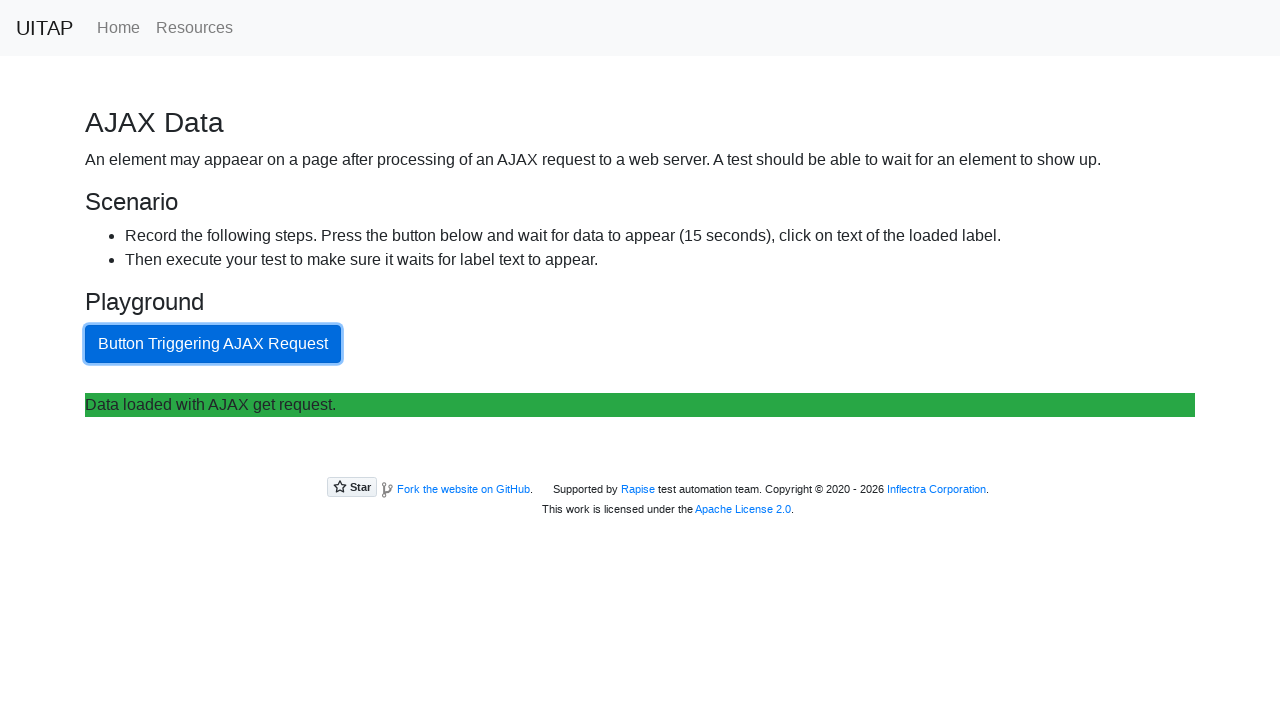

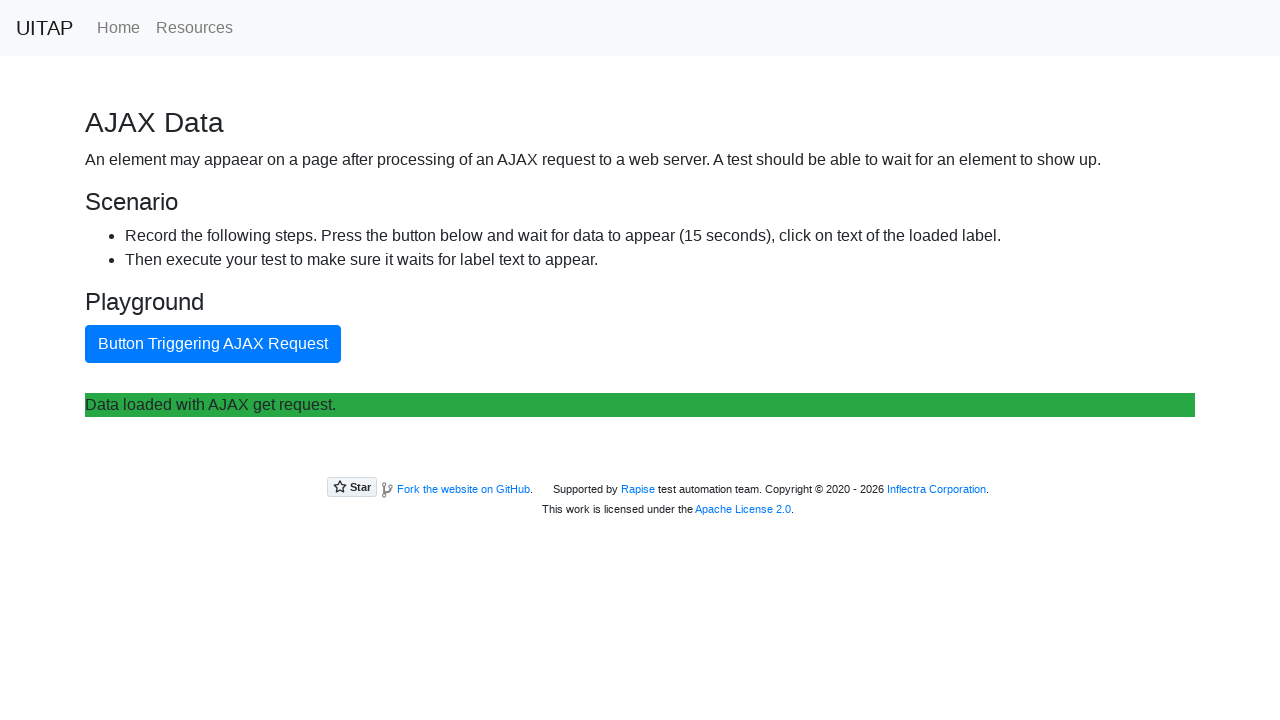